Tests that other controls are hidden when editing a todo item

Starting URL: https://demo.playwright.dev/todomvc

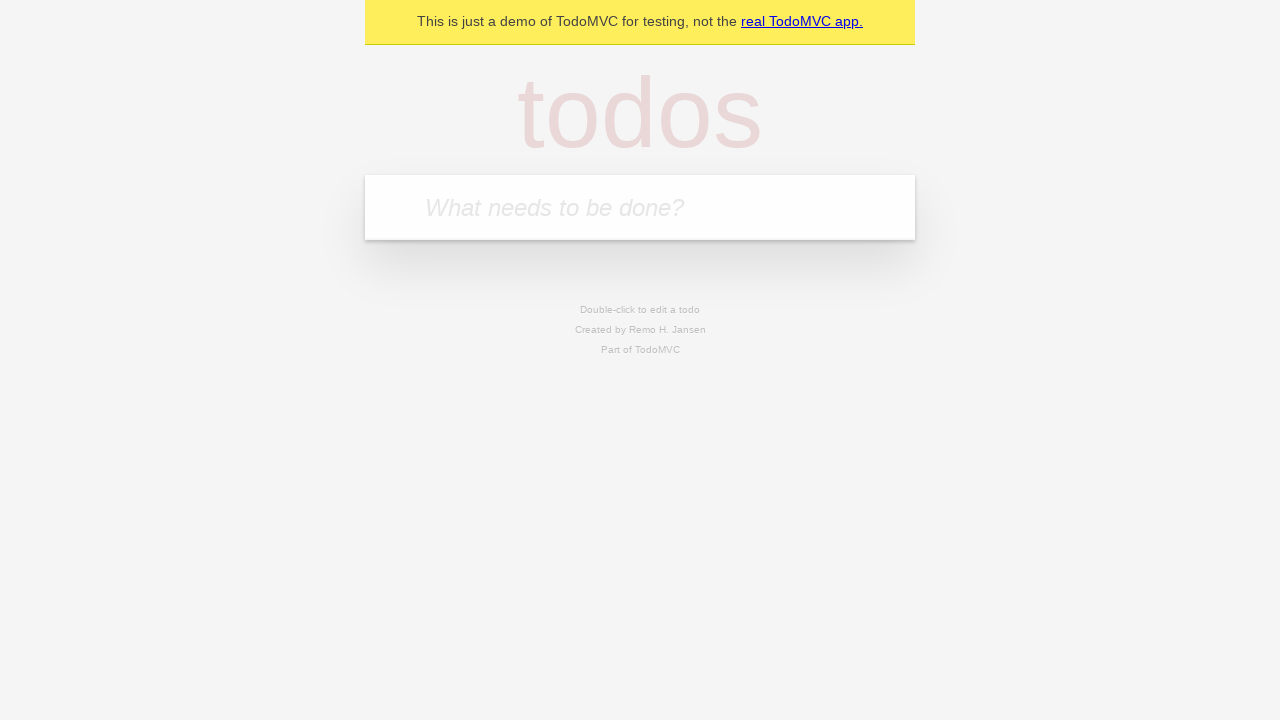

Filled todo input with 'buy some cheese' on input[placeholder='What needs to be done?']
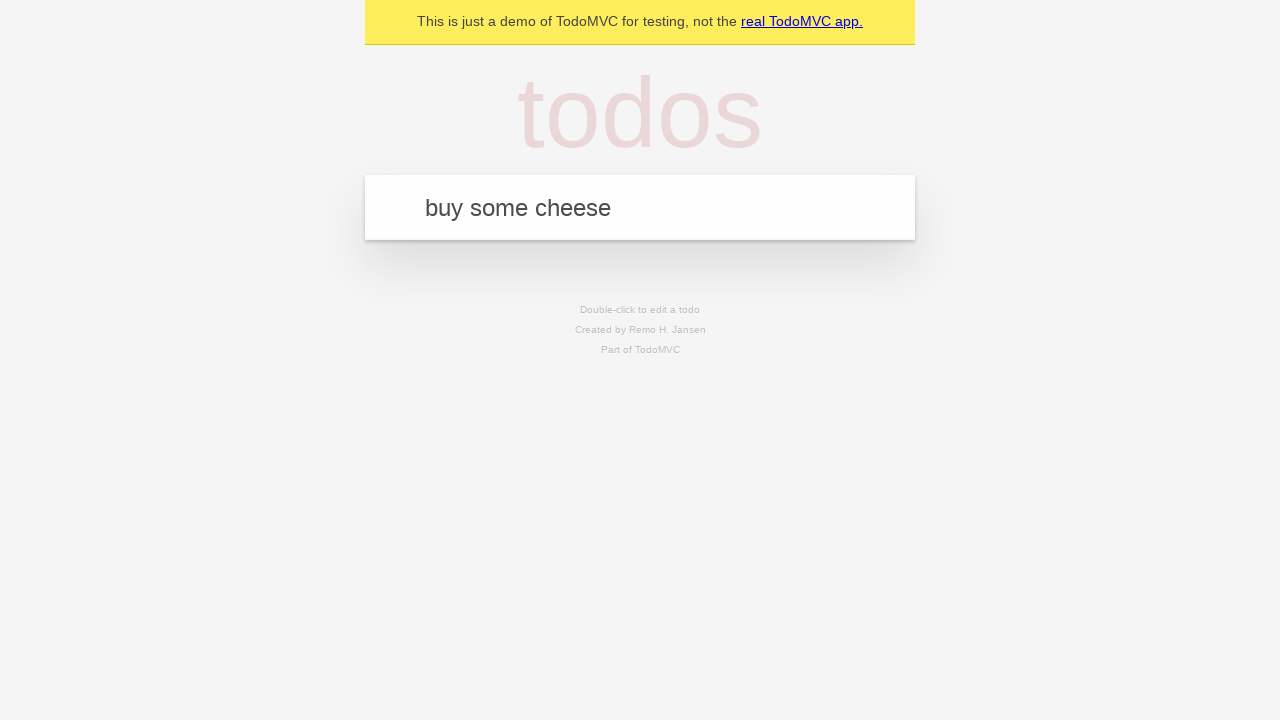

Pressed Enter to create first todo on input[placeholder='What needs to be done?']
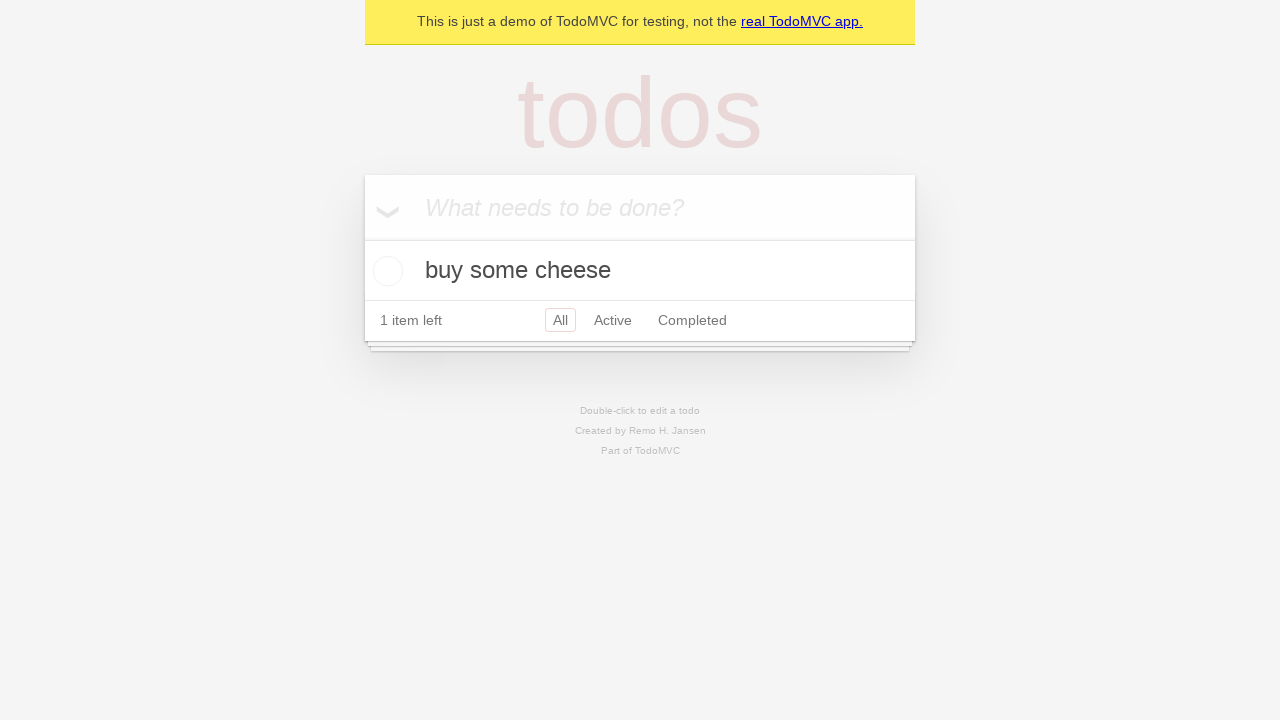

Filled todo input with 'feed the cat' on input[placeholder='What needs to be done?']
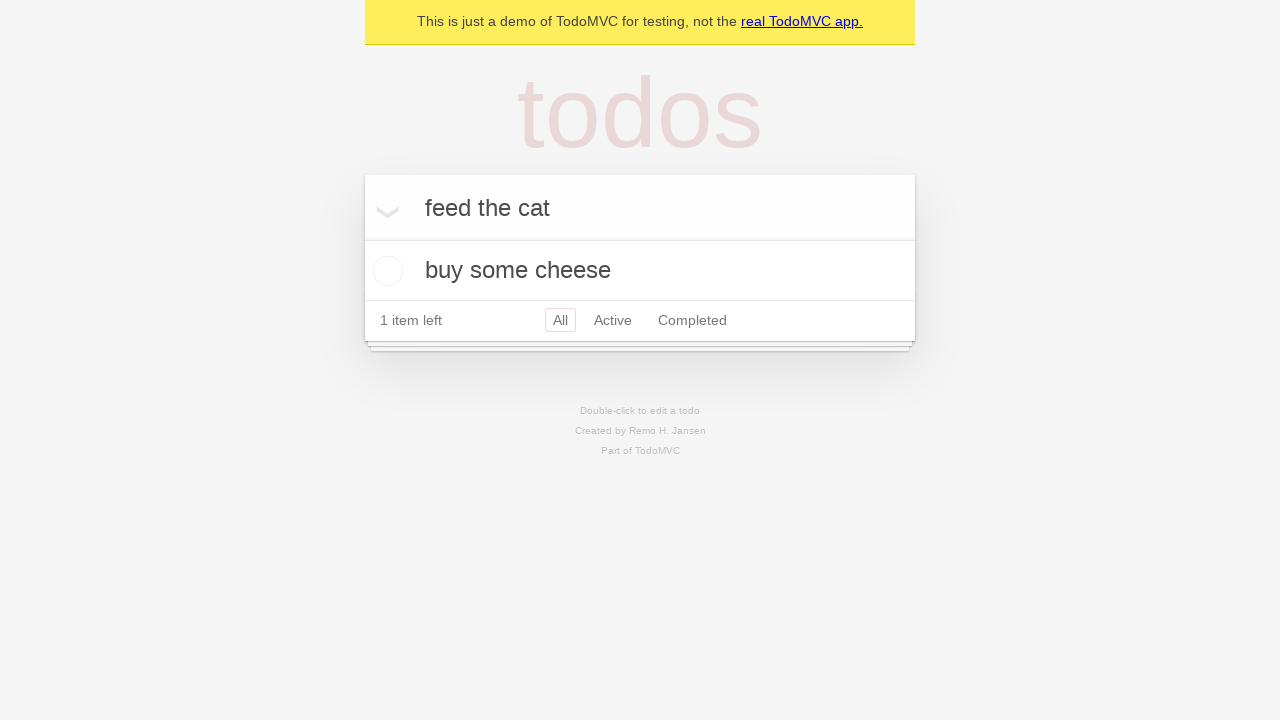

Pressed Enter to create second todo on input[placeholder='What needs to be done?']
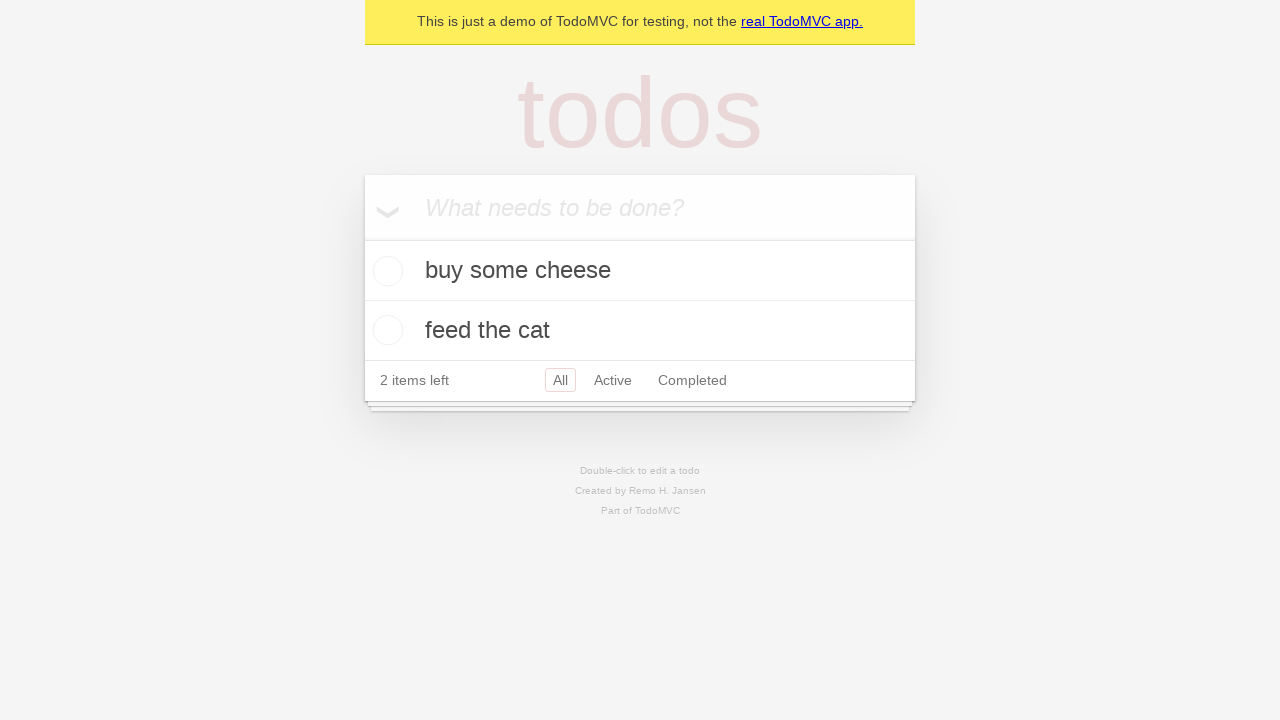

Filled todo input with 'book a doctors appointment' on input[placeholder='What needs to be done?']
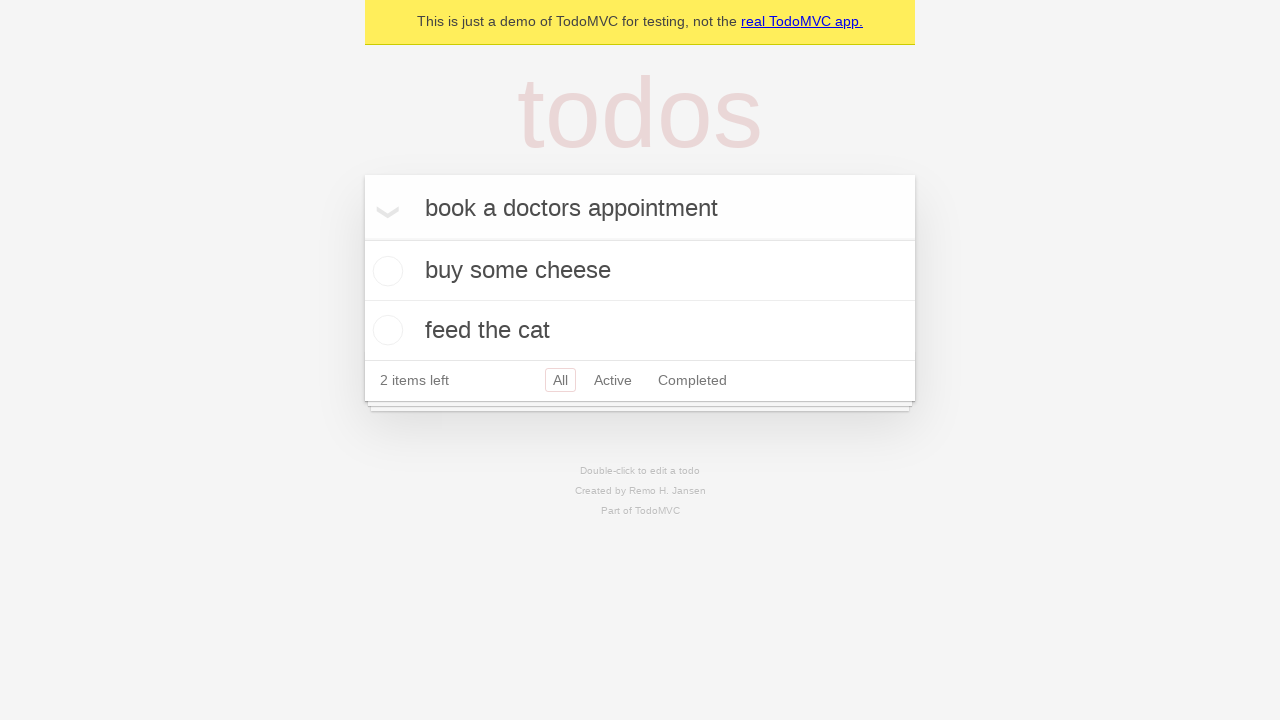

Pressed Enter to create third todo on input[placeholder='What needs to be done?']
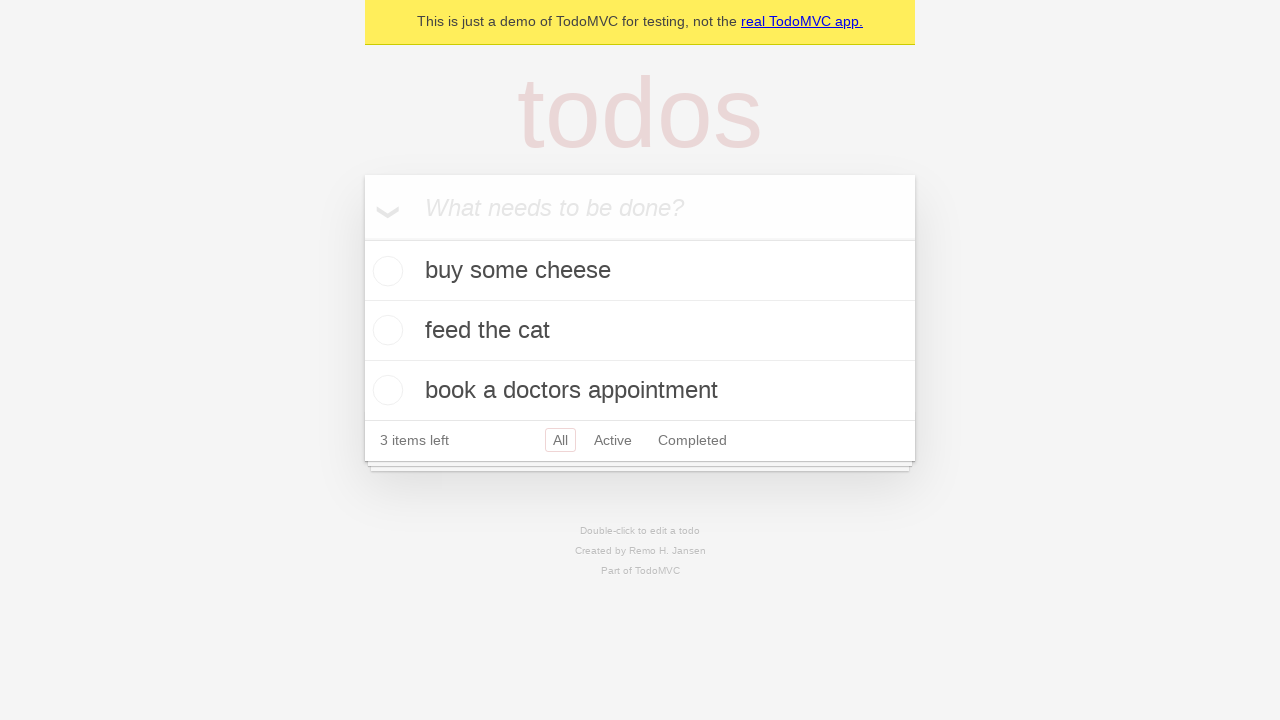

Double-clicked second todo item to enter edit mode at (640, 331) on [data-testid='todo-item']:nth-child(2)
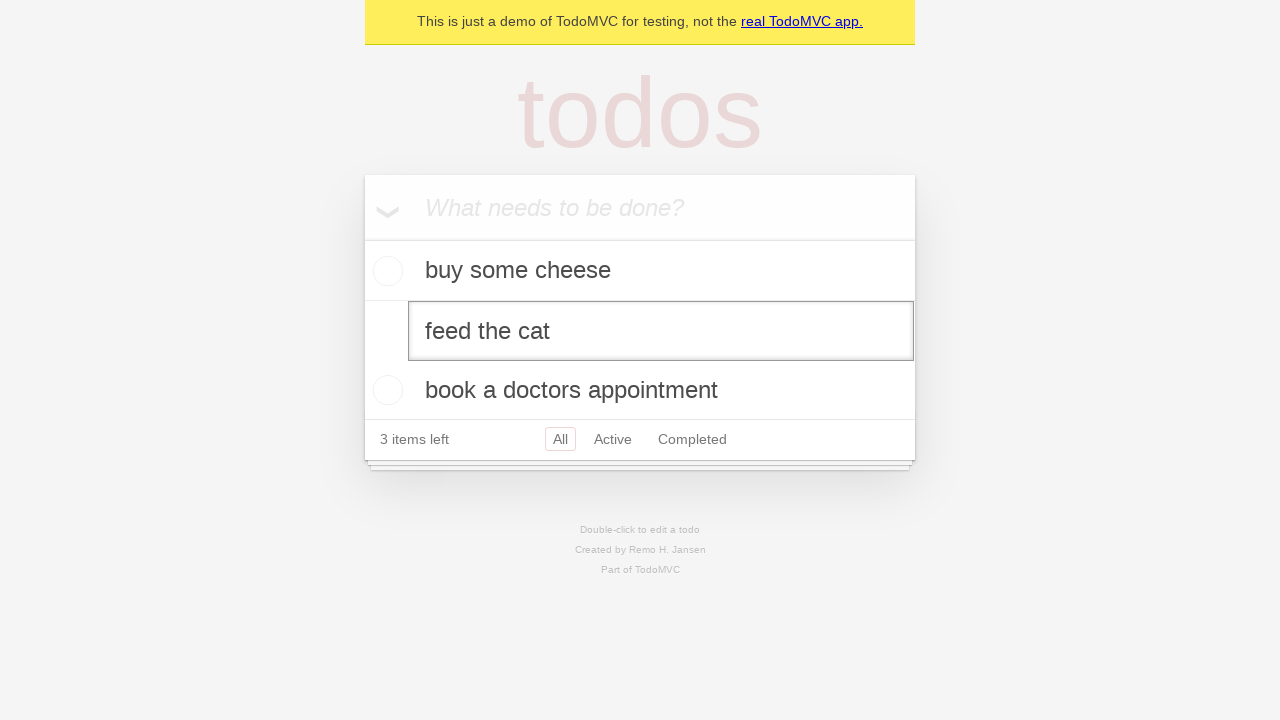

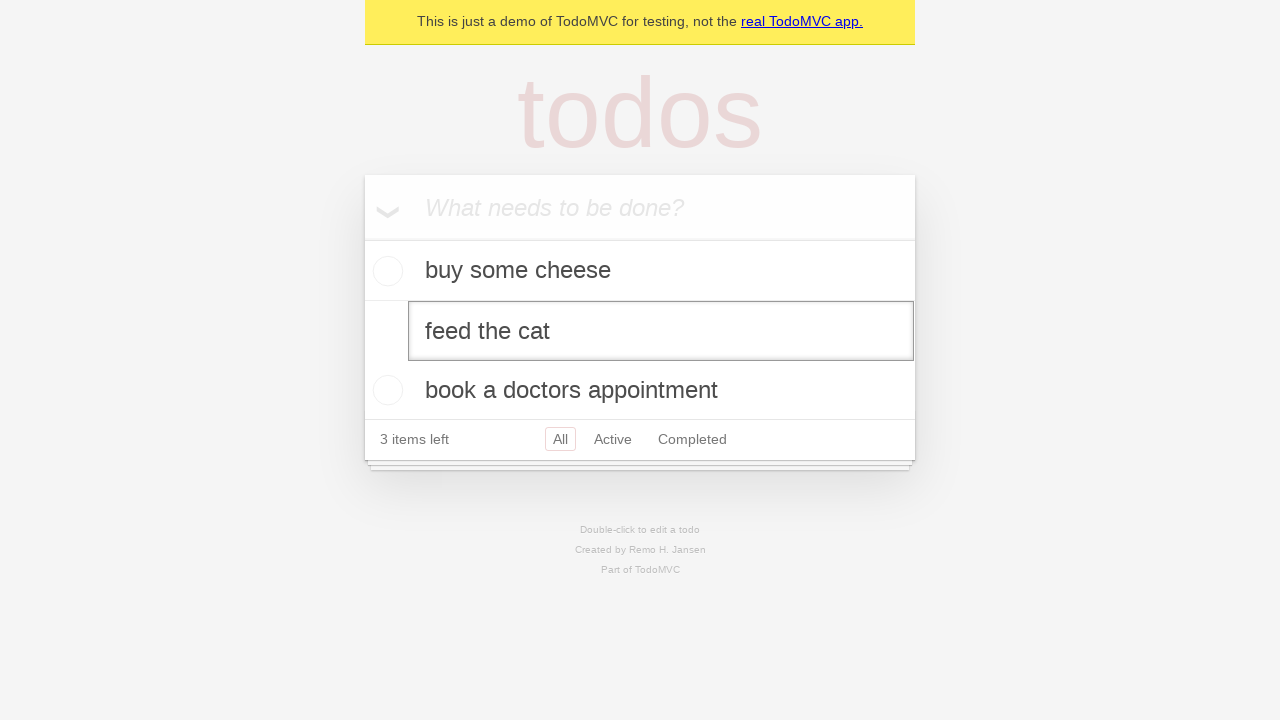